Navigates to the Selenium downloads page and performs scrolling actions down and then back up

Starting URL: https://www.selenium.dev/downloads/

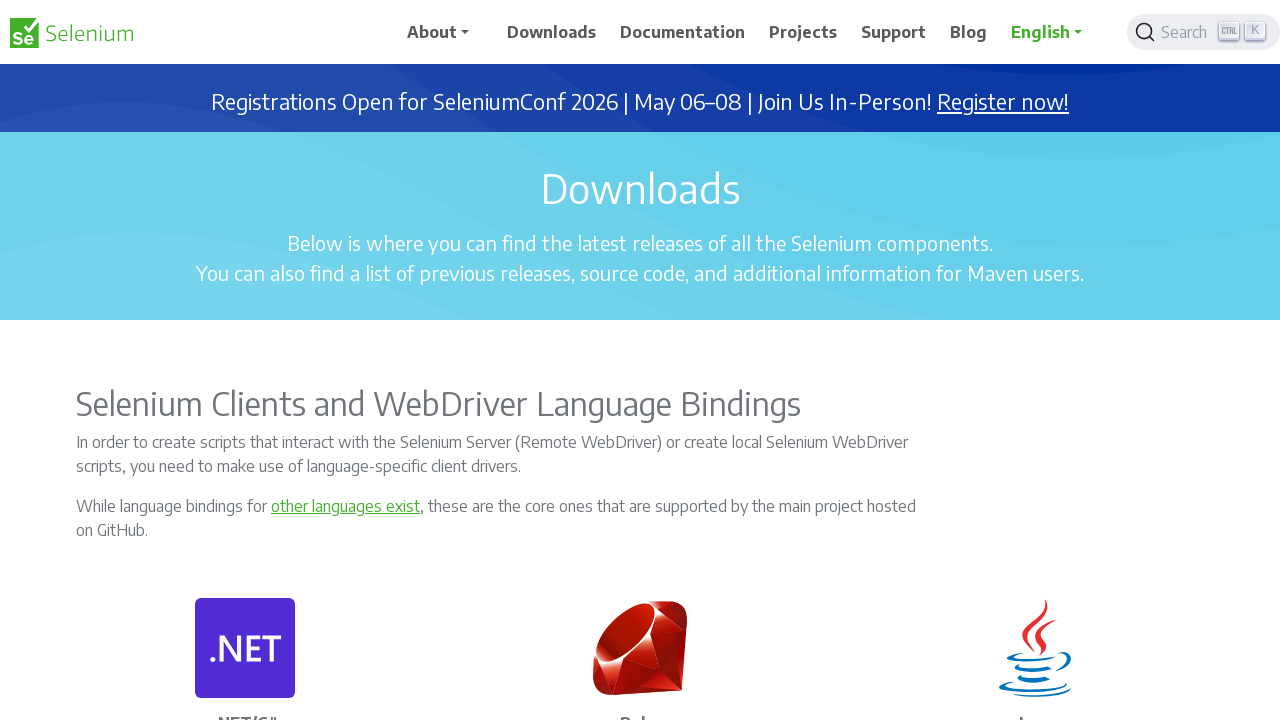

Scrolled down the Selenium downloads page by 4500 pixels
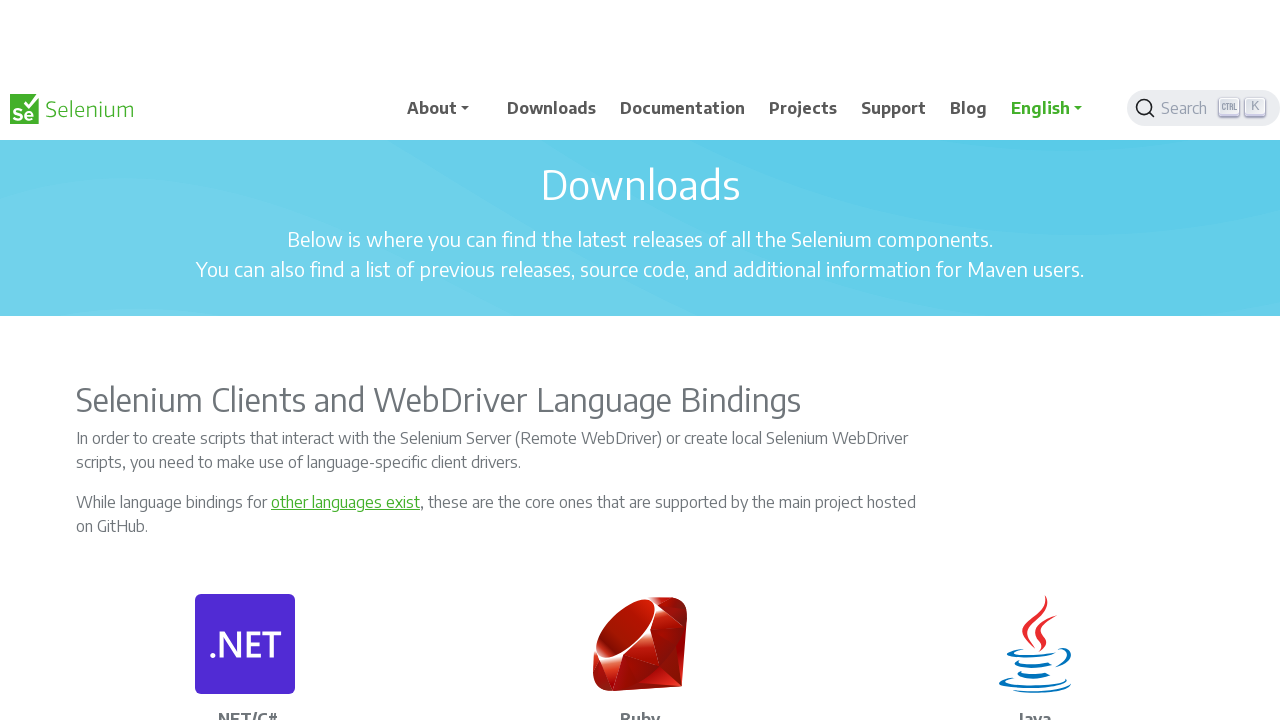

Waited 3 seconds for scroll animation to complete
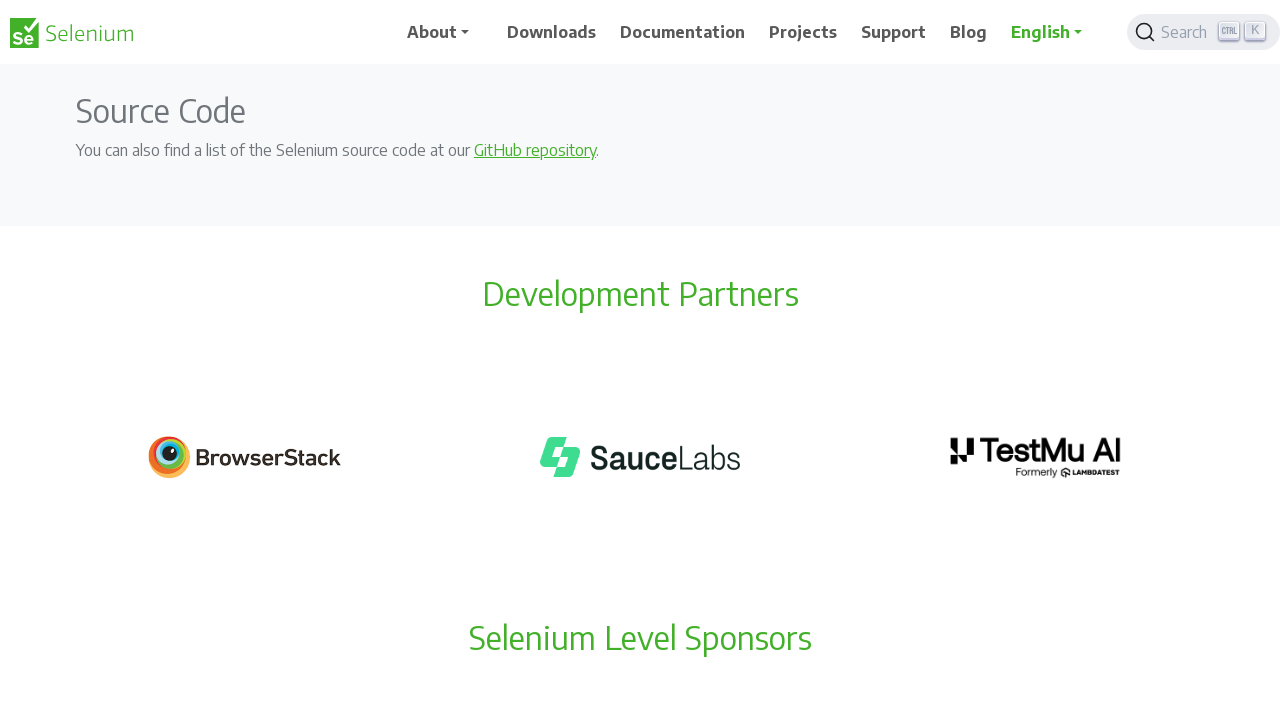

Scrolled back up the page by 4500 pixels
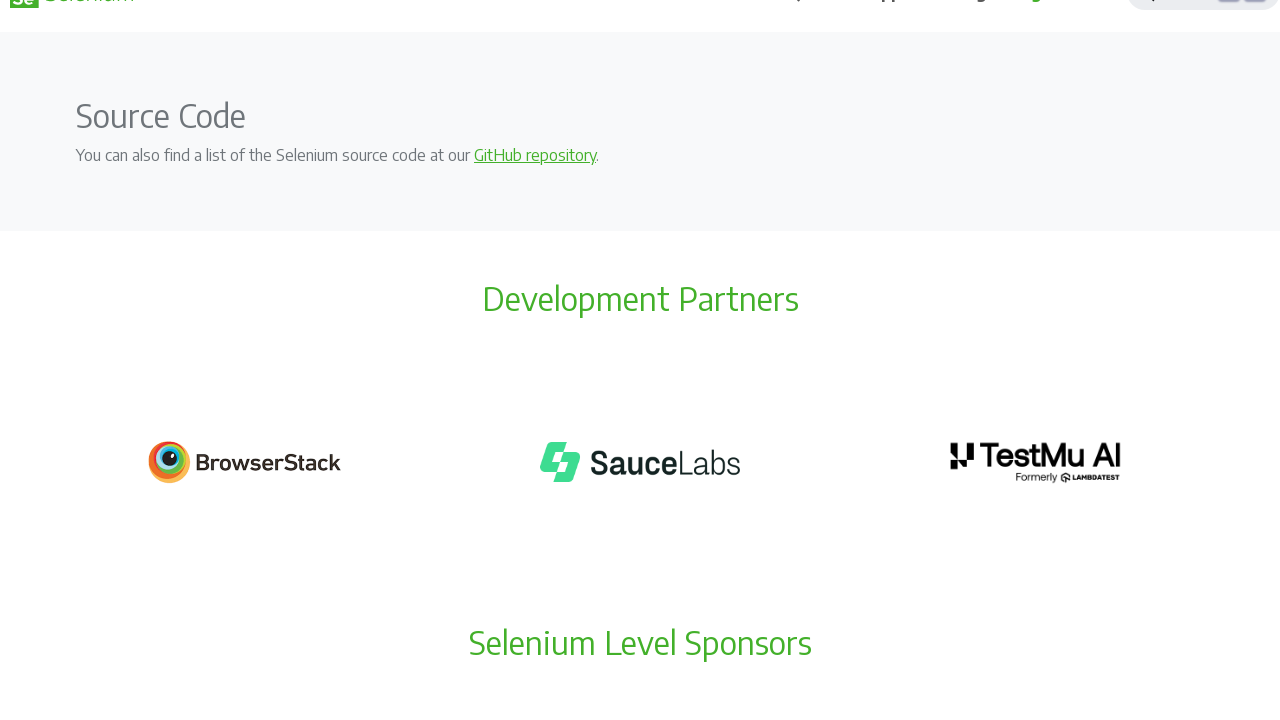

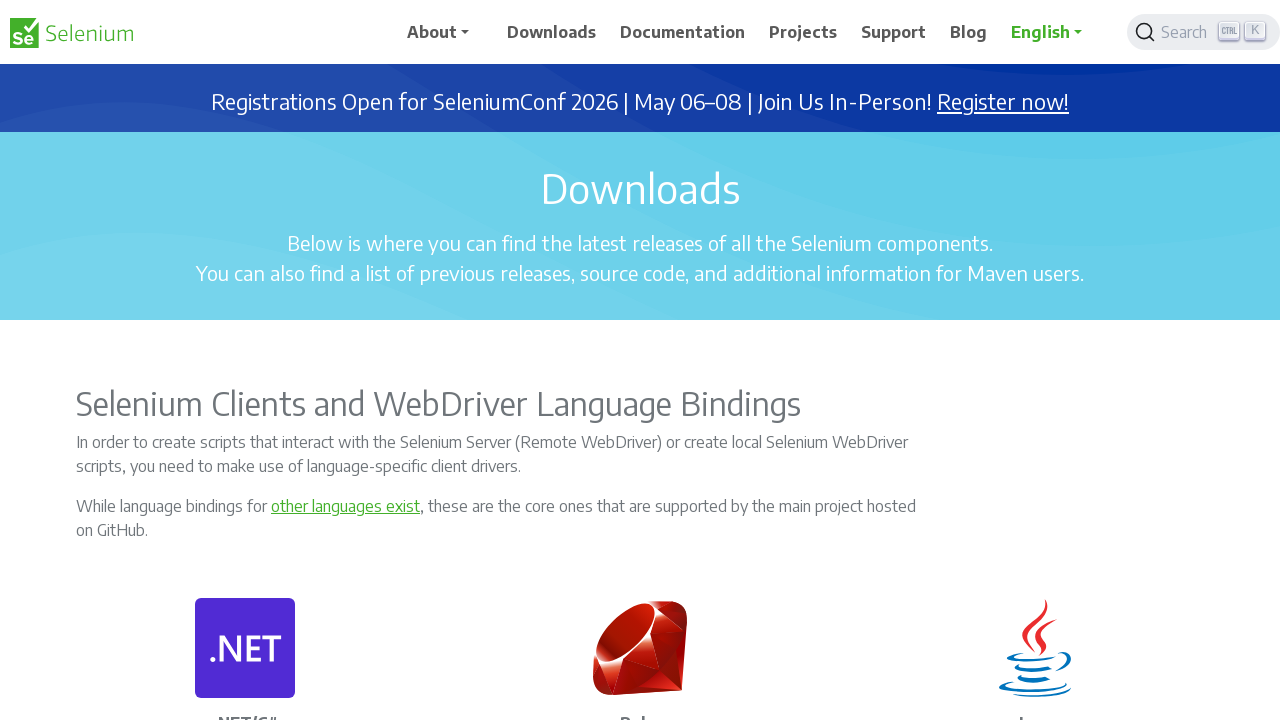